Tests the Web Tables functionality on DemoQA by navigating to the Elements section, opening Web Tables, adding a new record with personal information (name, email, age, salary, department), and verifying the record was added to the table.

Starting URL: https://demoqa.com/

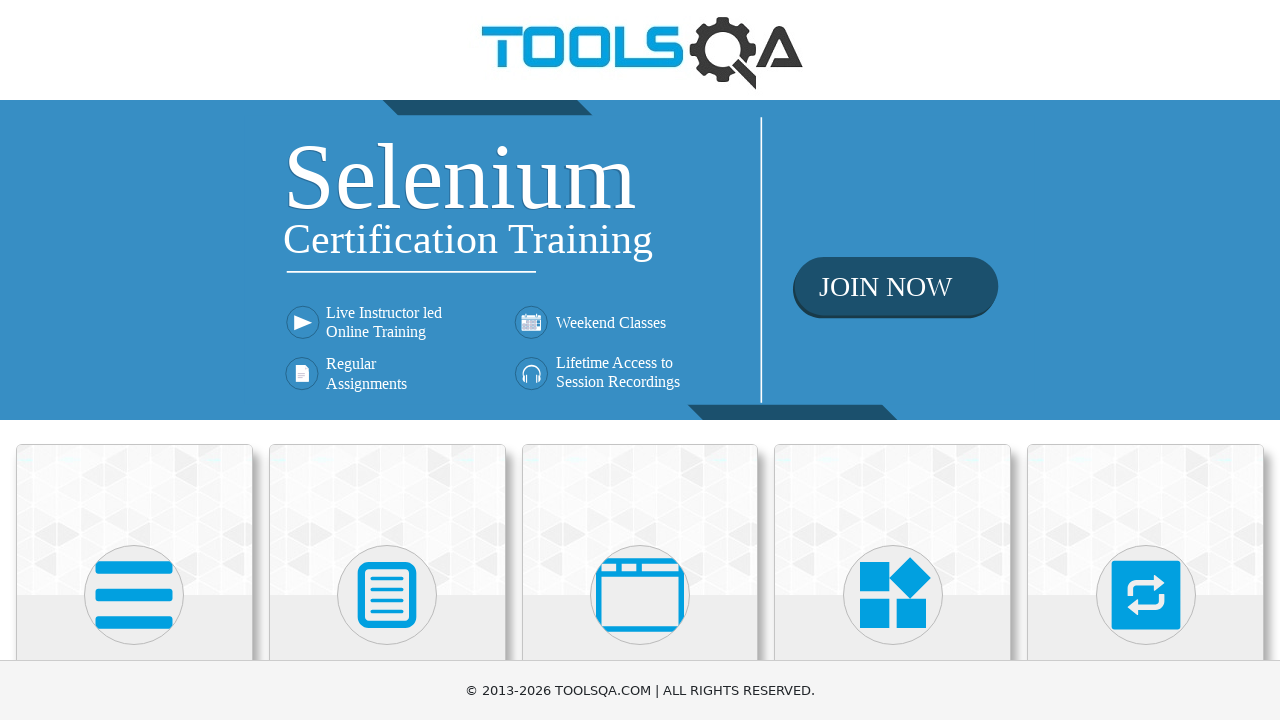

Scrolled down 400px to view Elements section
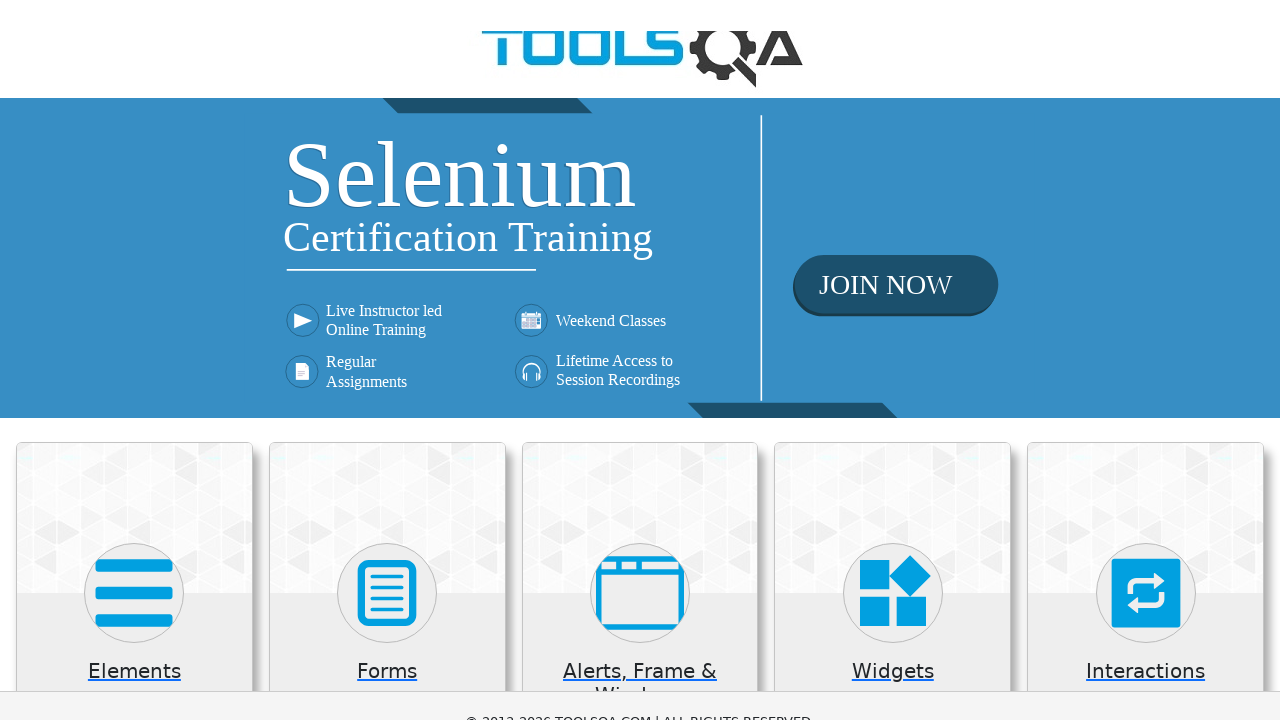

Clicked on Elements card at (134, 273) on xpath=//h5[text()='Elements']
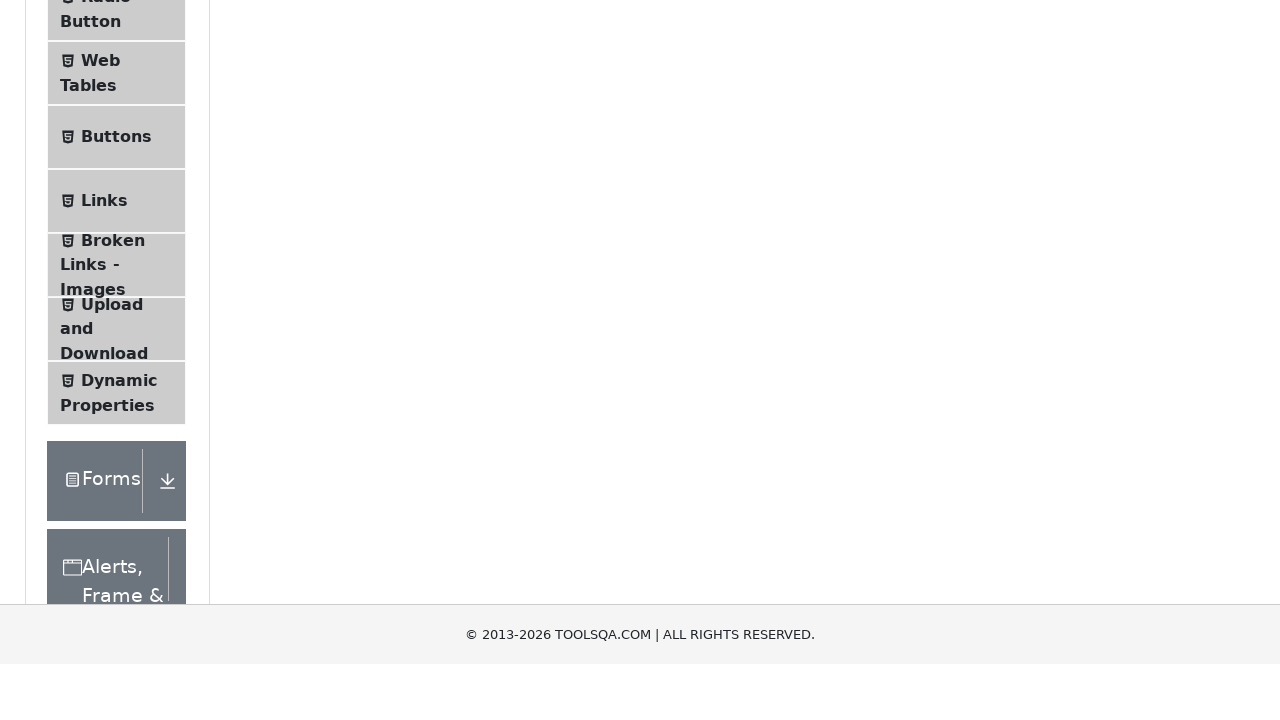

Clicked on Web Tables menu item at (100, 128) on xpath=//span[text()='Web Tables']
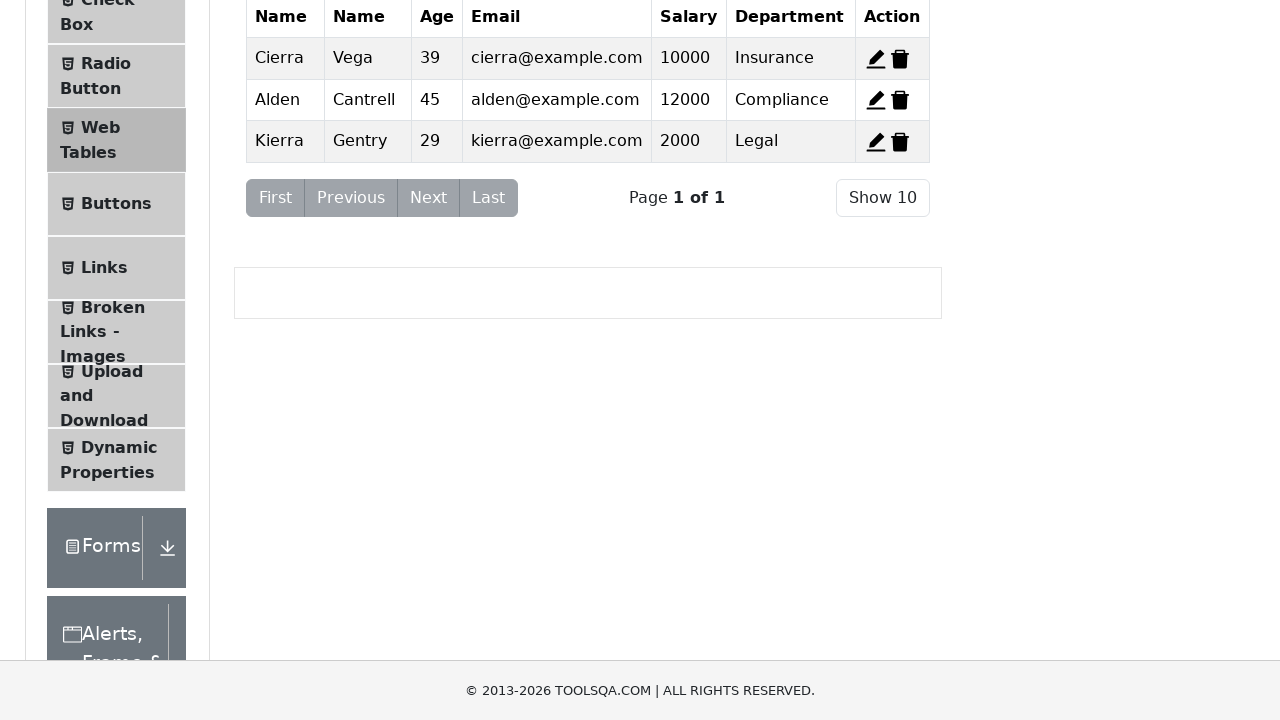

Scrolled down 400px to view Add button
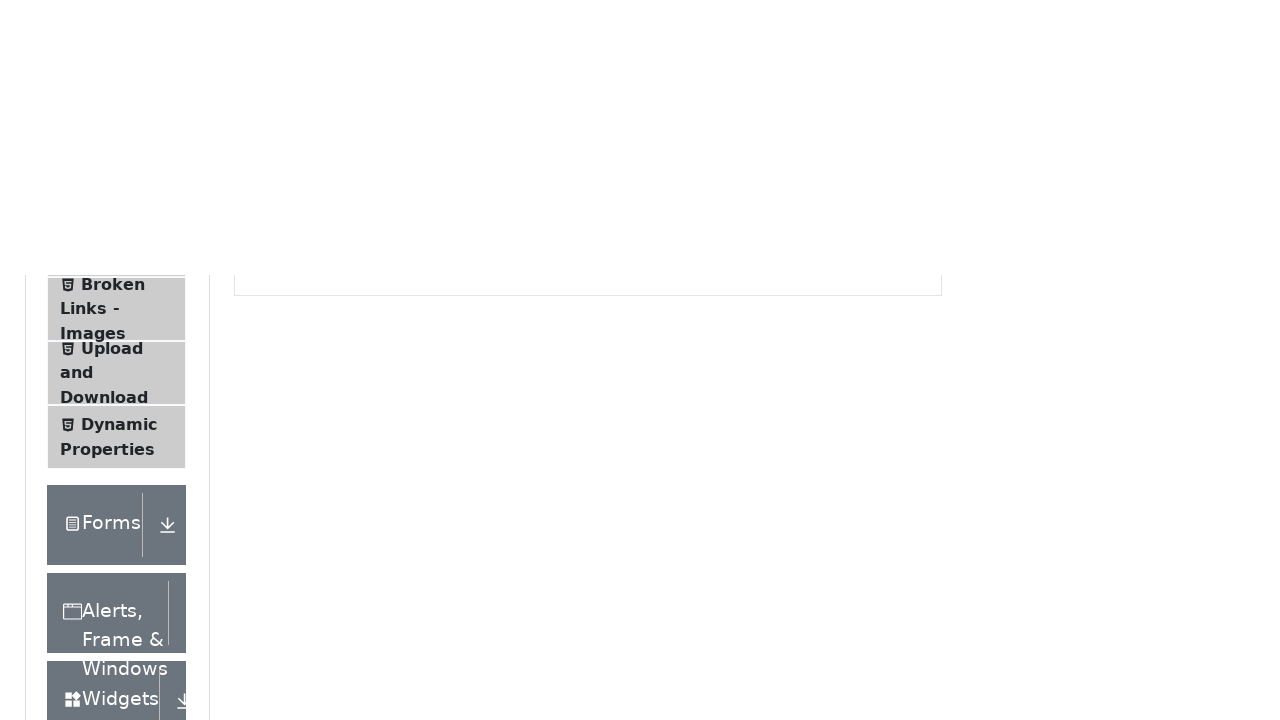

Clicked Add New Record button at (274, 250) on #addNewRecordButton
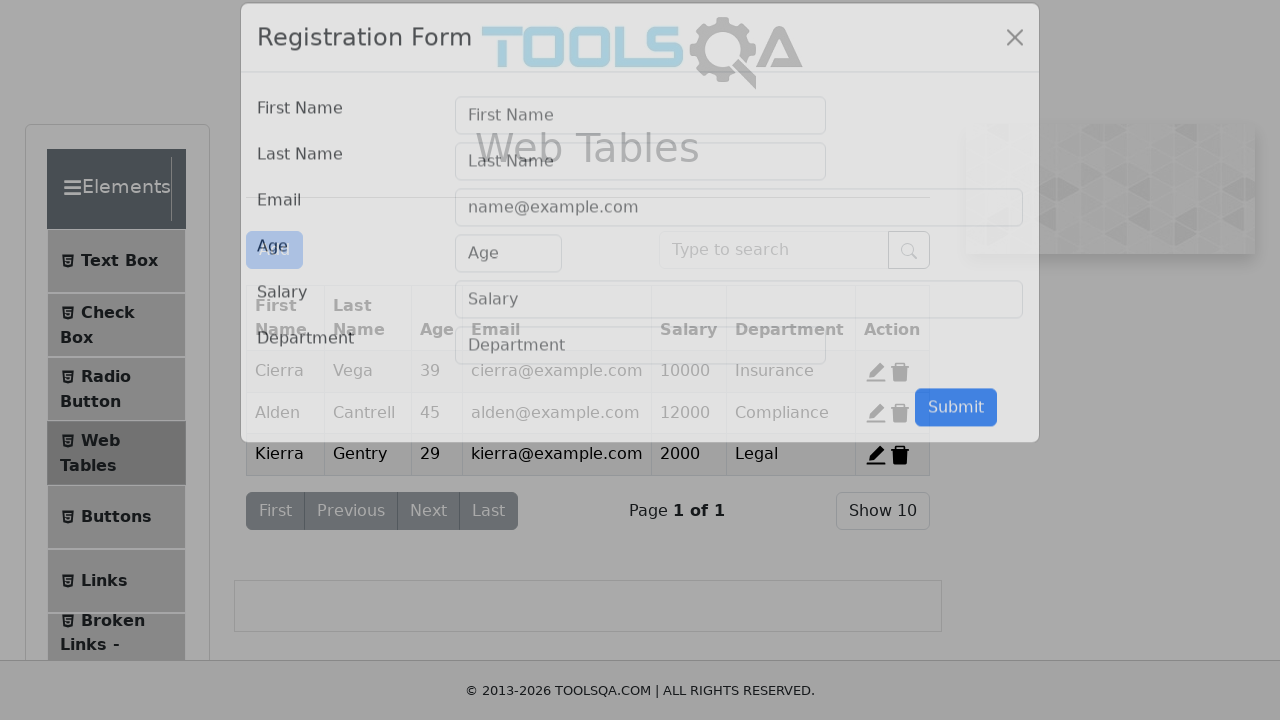

Filled First Name field with 'Isabela' on #firstName
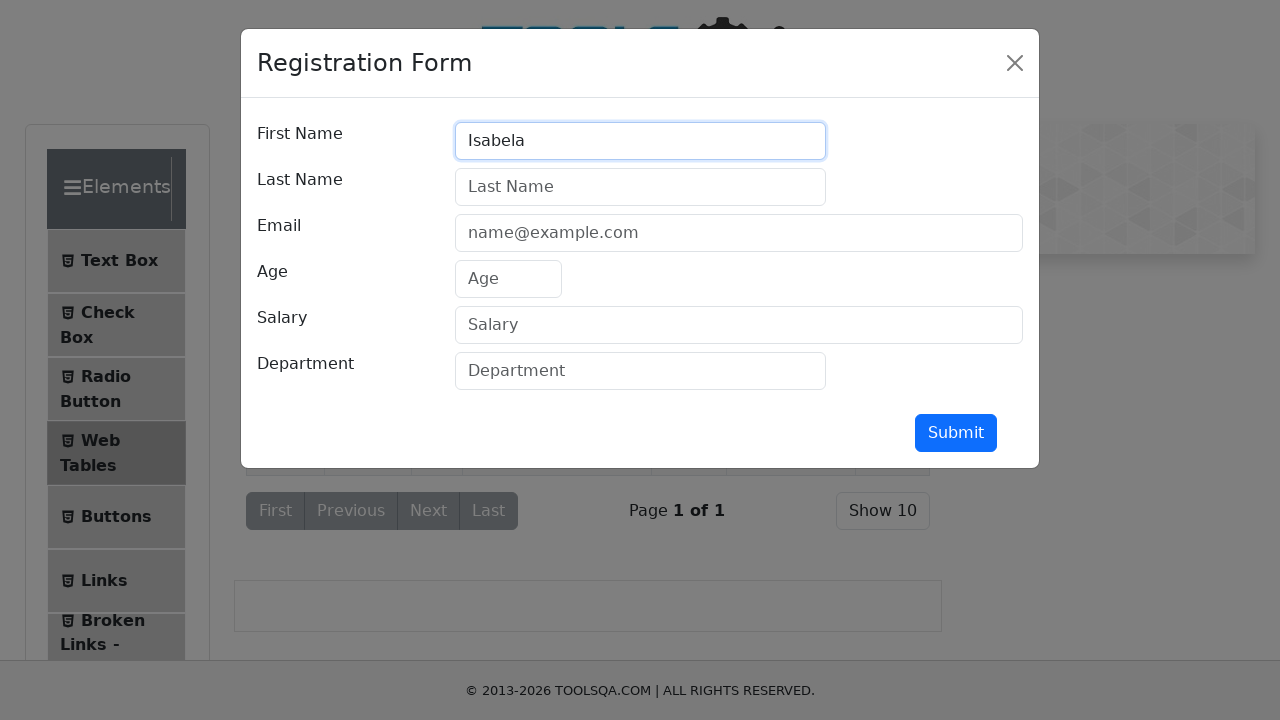

Filled Last Name field with 'Vulpe' on #lastName
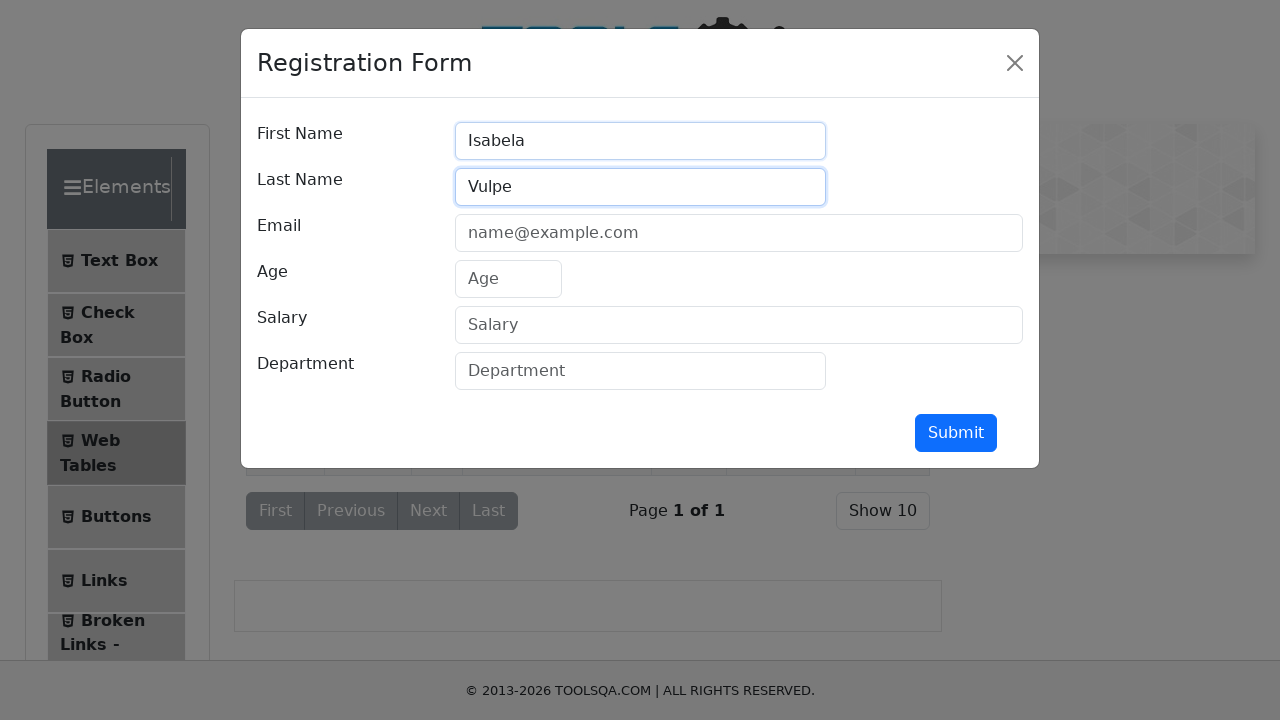

Filled Email field with 'isabela.vulpe@endava.com' on #userEmail
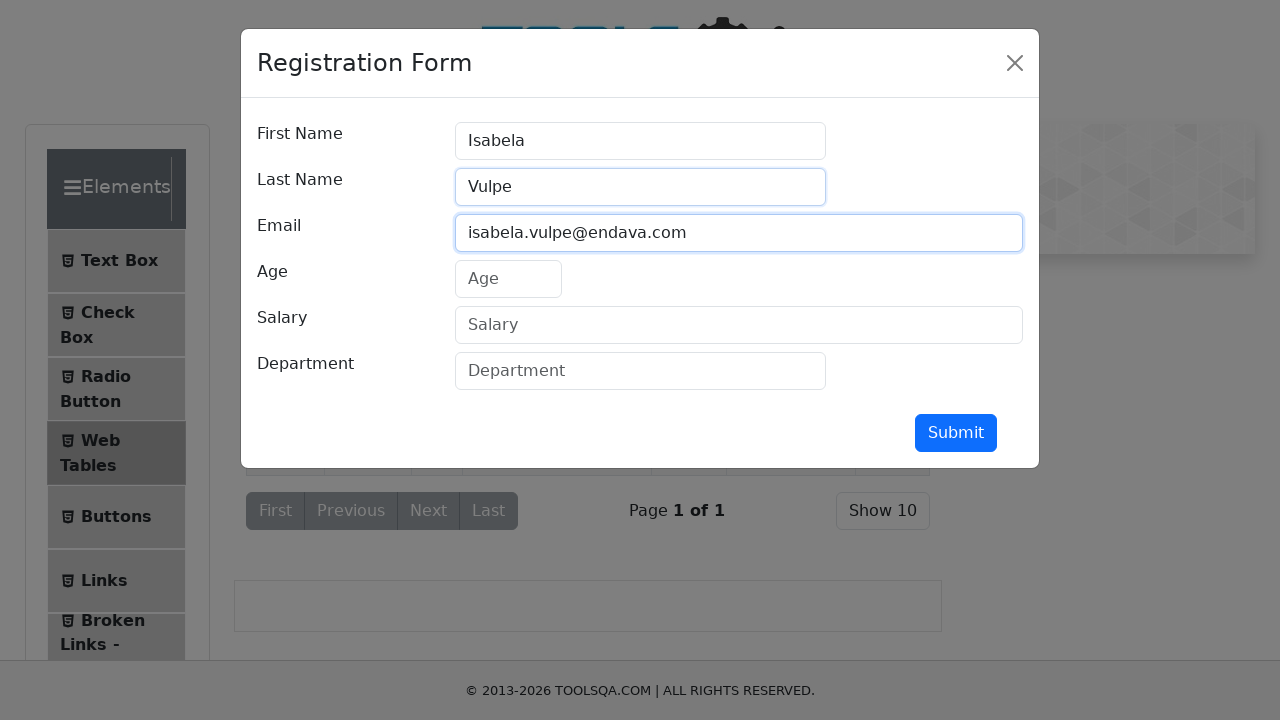

Filled Age field with '27' on #age
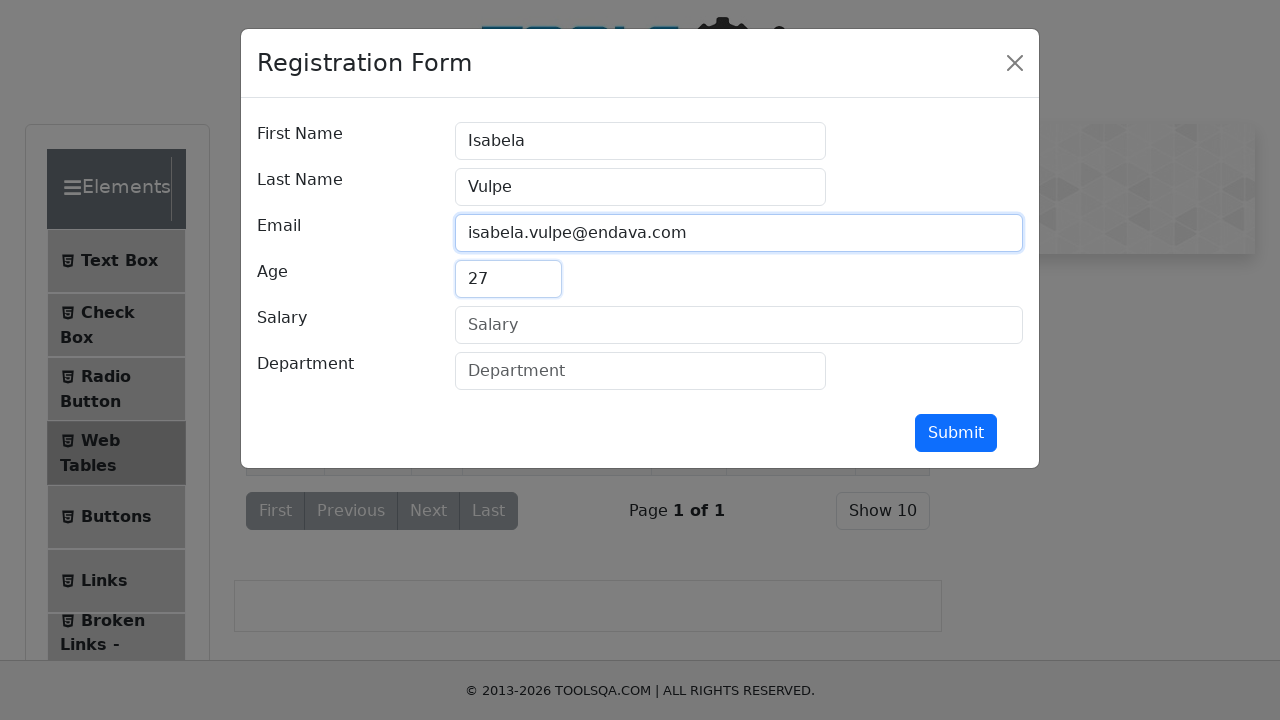

Filled Salary field with '250000' on #salary
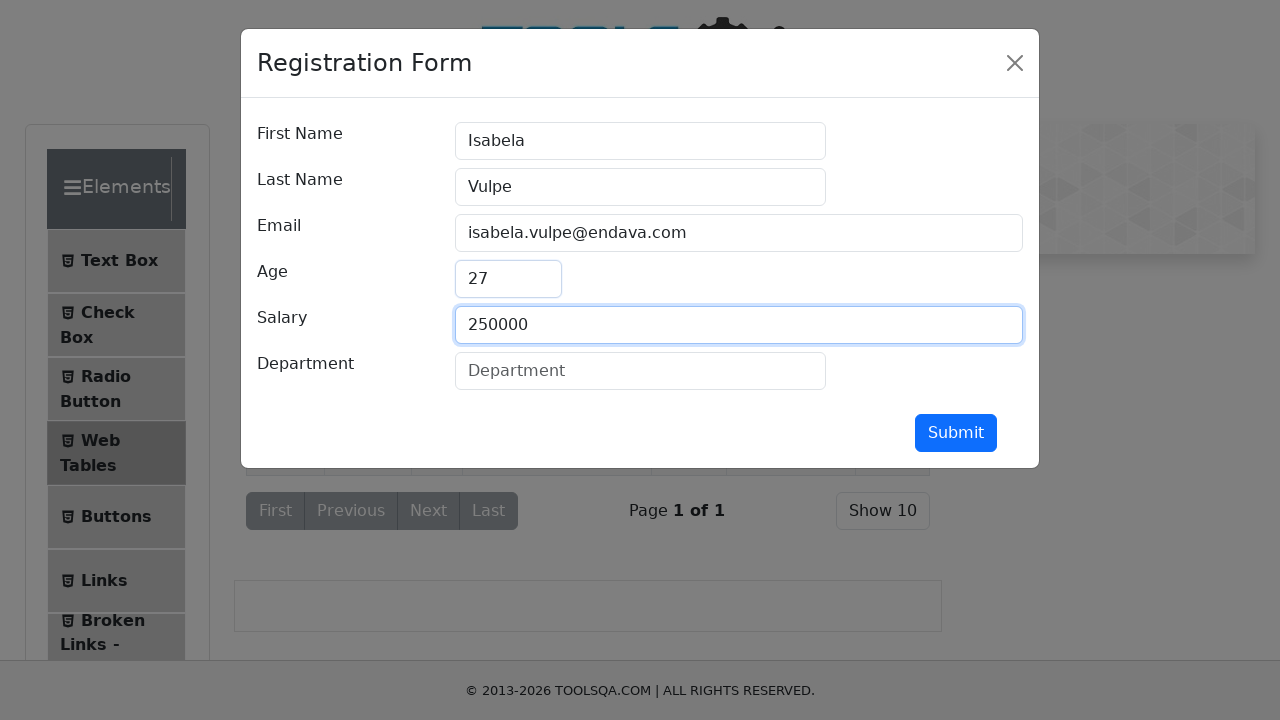

Filled Department field with 'Testing' on #department
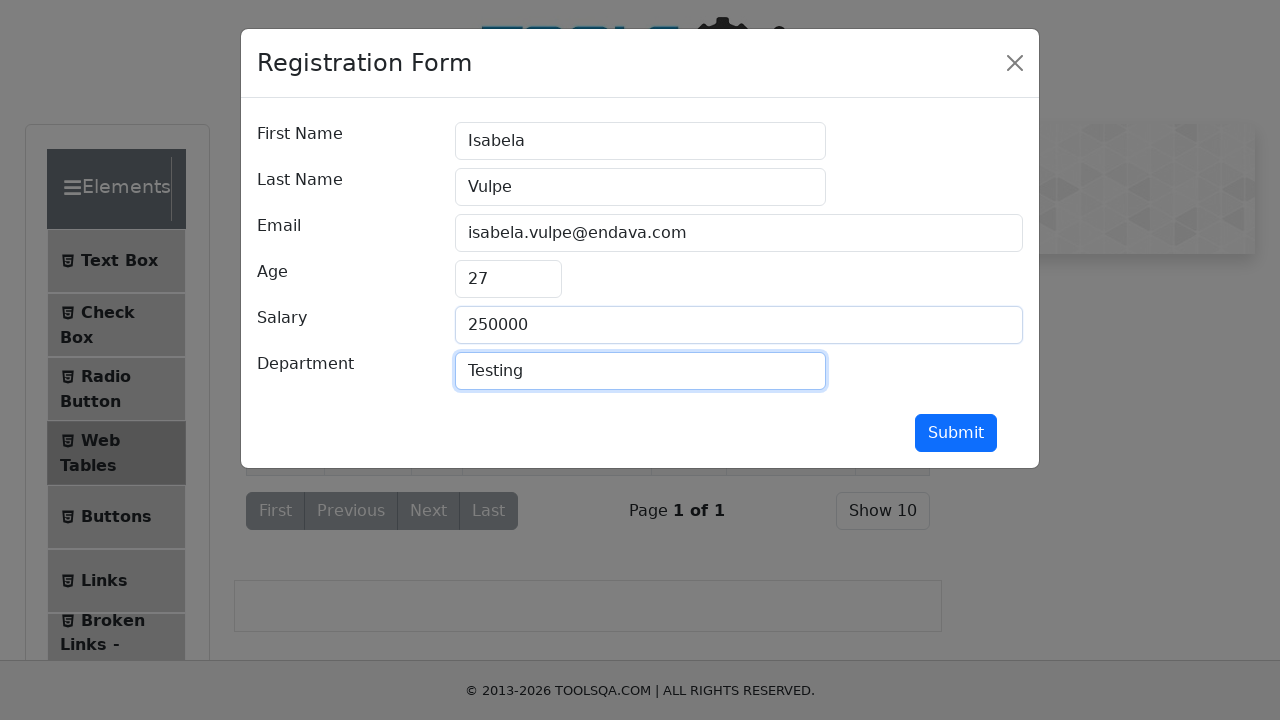

Clicked Submit button to add new record at (956, 433) on #submit
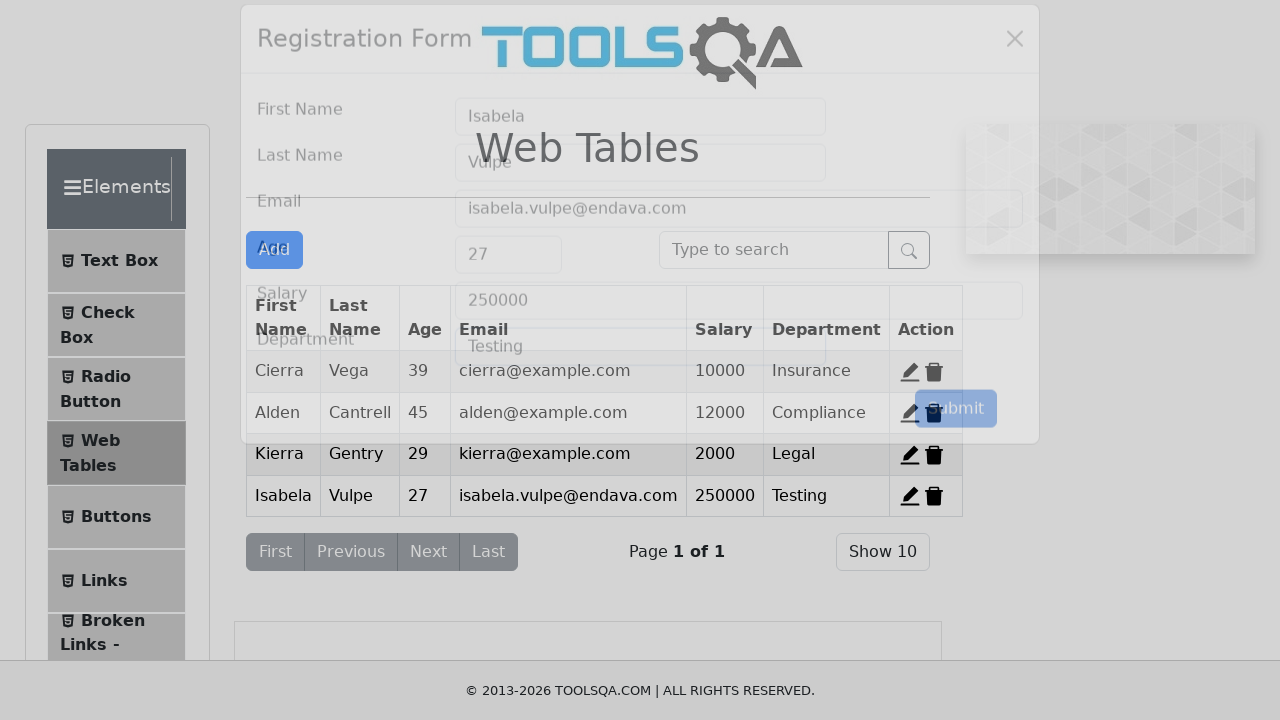

Verified form closed and Web Tables page is ready (Add New Record button is visible)
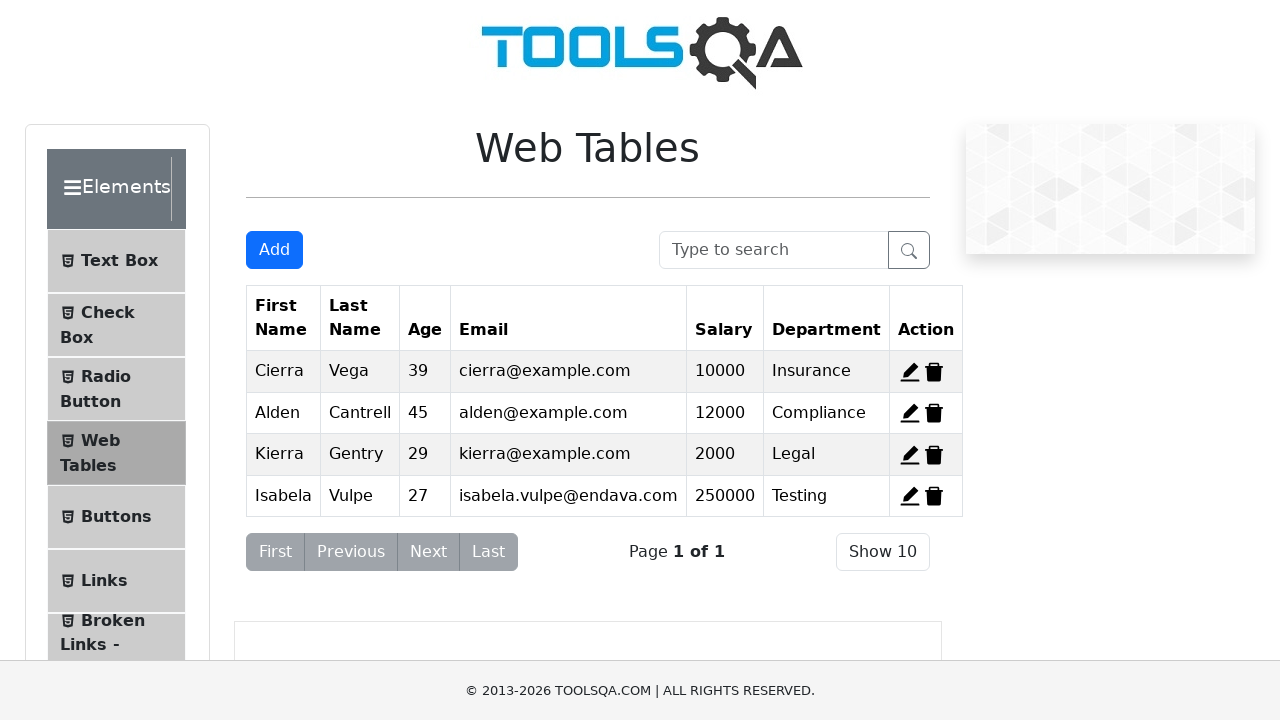

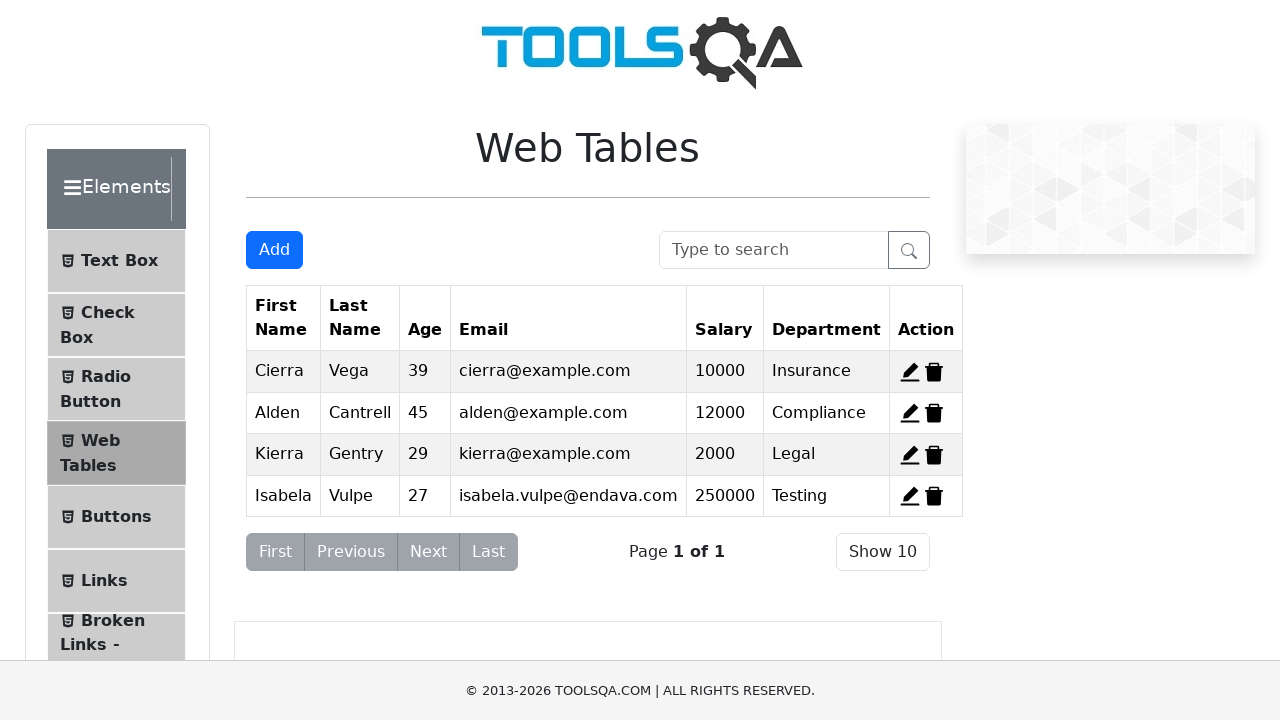